Tests drag and drop functionality by dragging an element to a drop target

Starting URL: https://www.selenium.dev/selenium/web/mouse_interaction.html

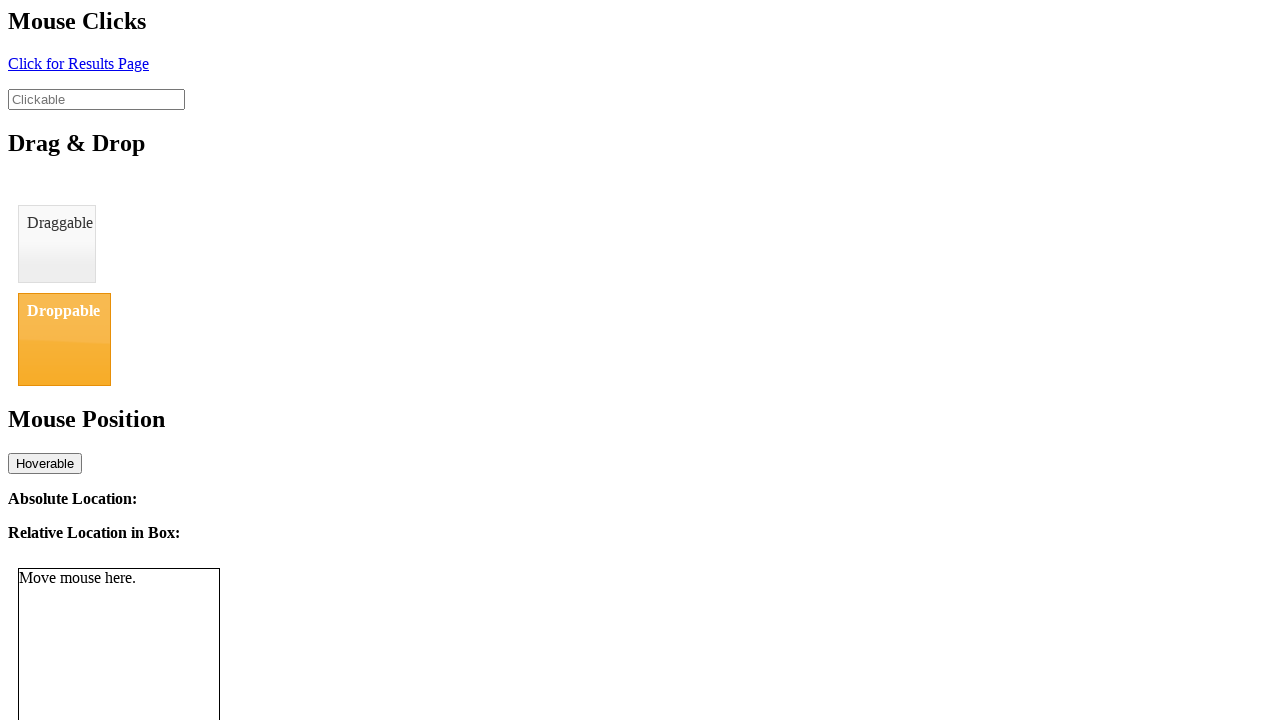

Dragged element with id 'draggable' to drop target with id 'droppable' at (64, 339)
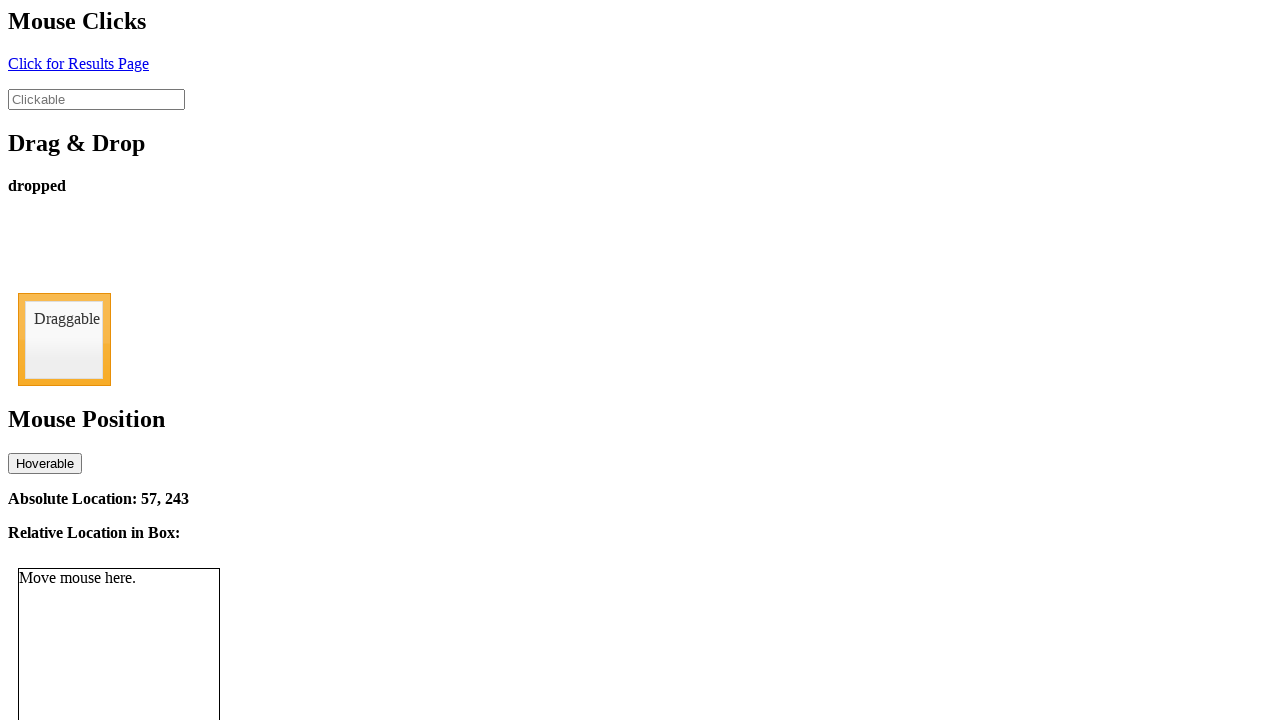

Confirmed drop status element with 'dropped' text appeared
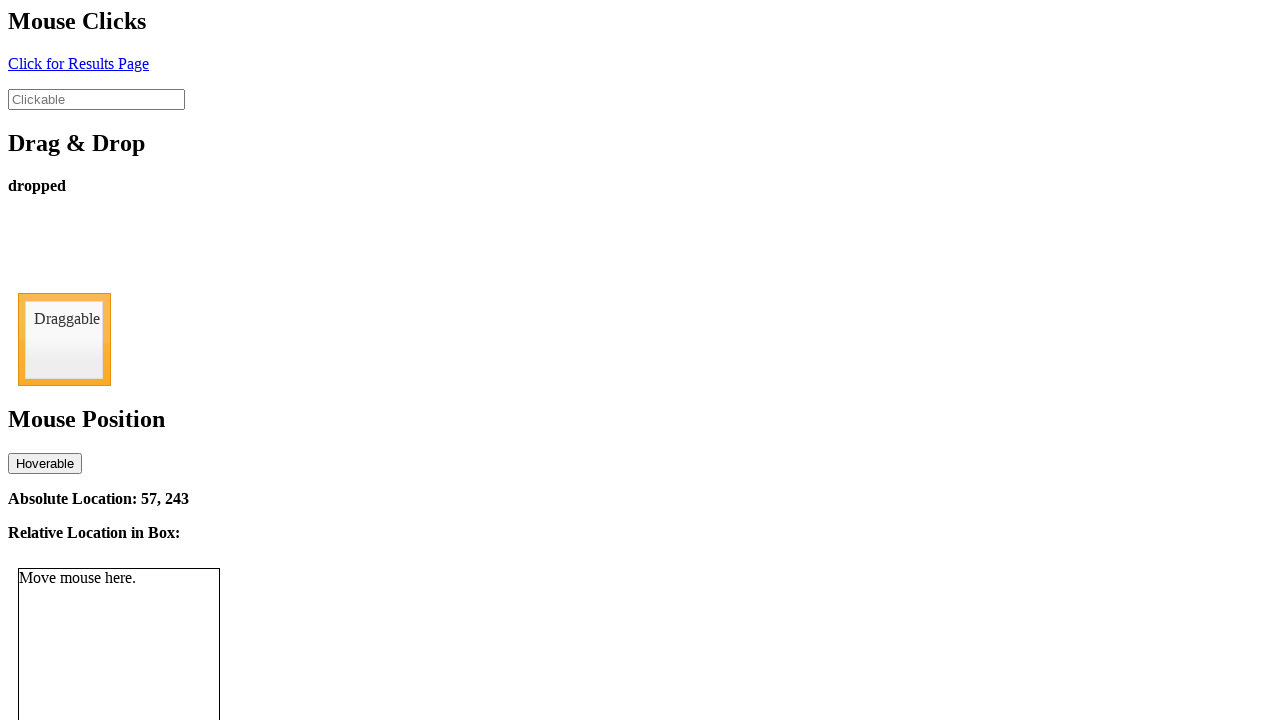

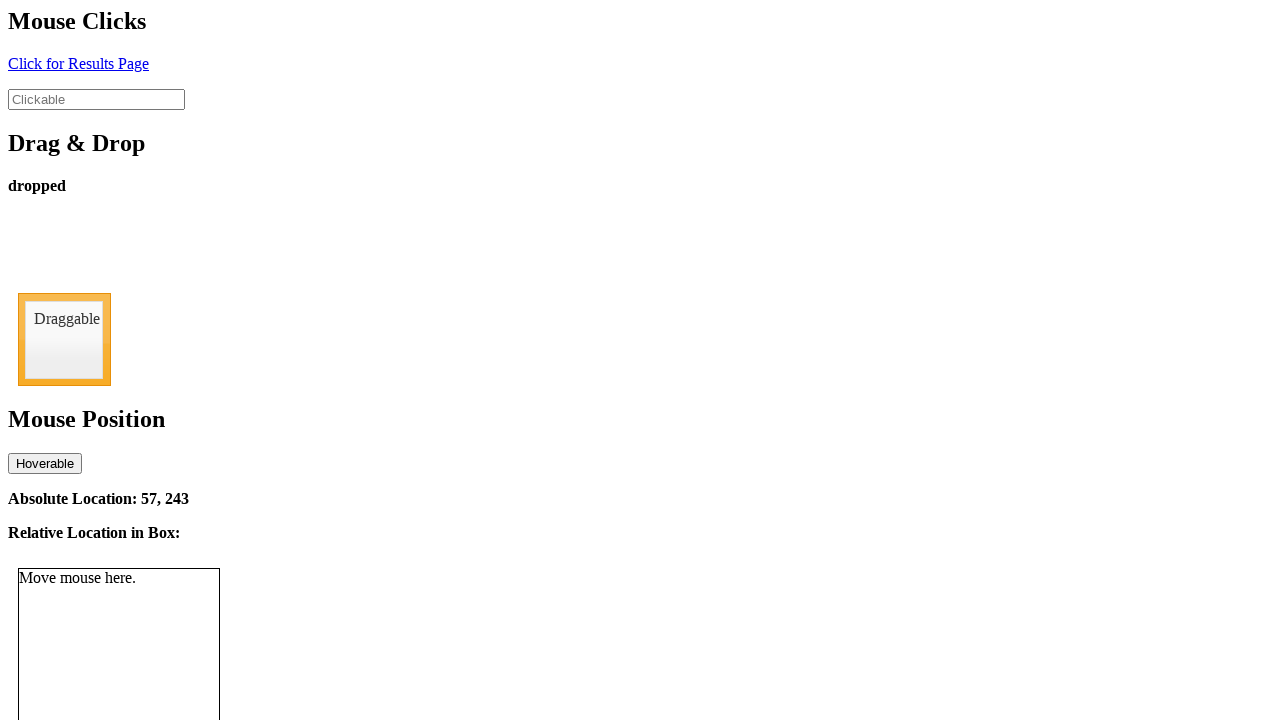